Tests JavaScript alert popup handling by clicking a button to trigger an alert, then accepting the alert dialog.

Starting URL: http://demo.automationtesting.in/Alerts.html

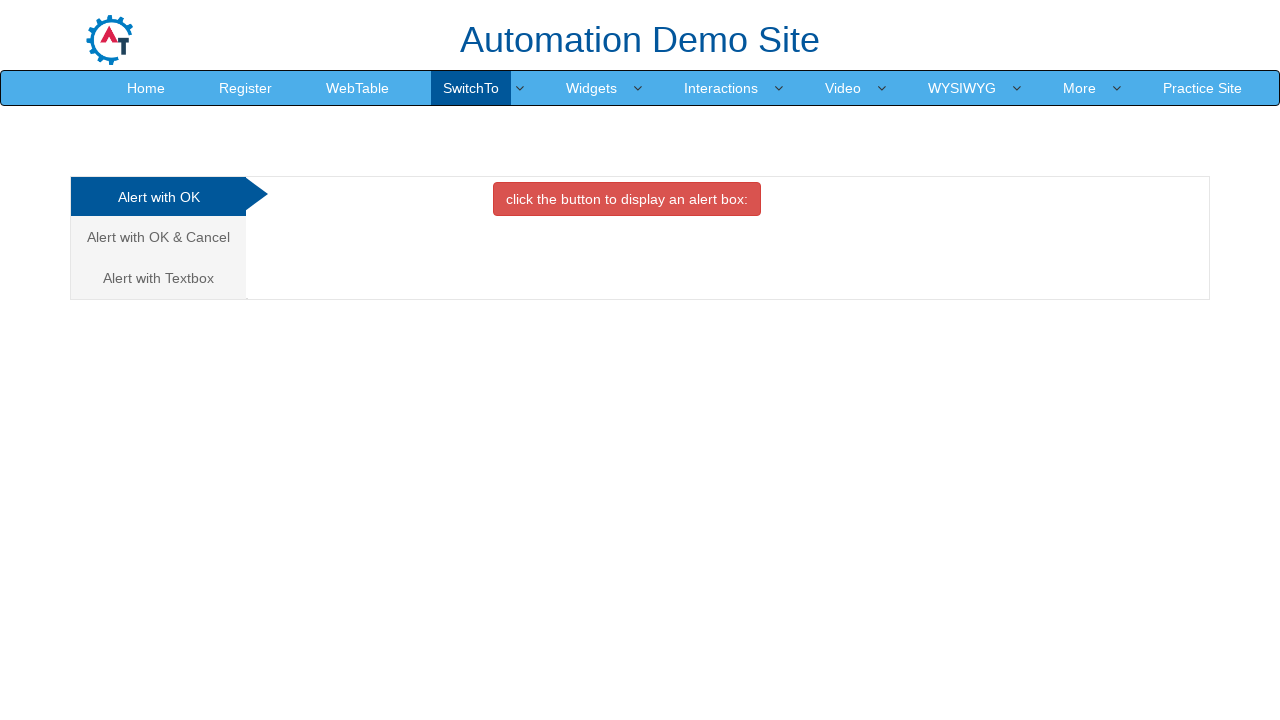

Set up dialog handler to accept alerts
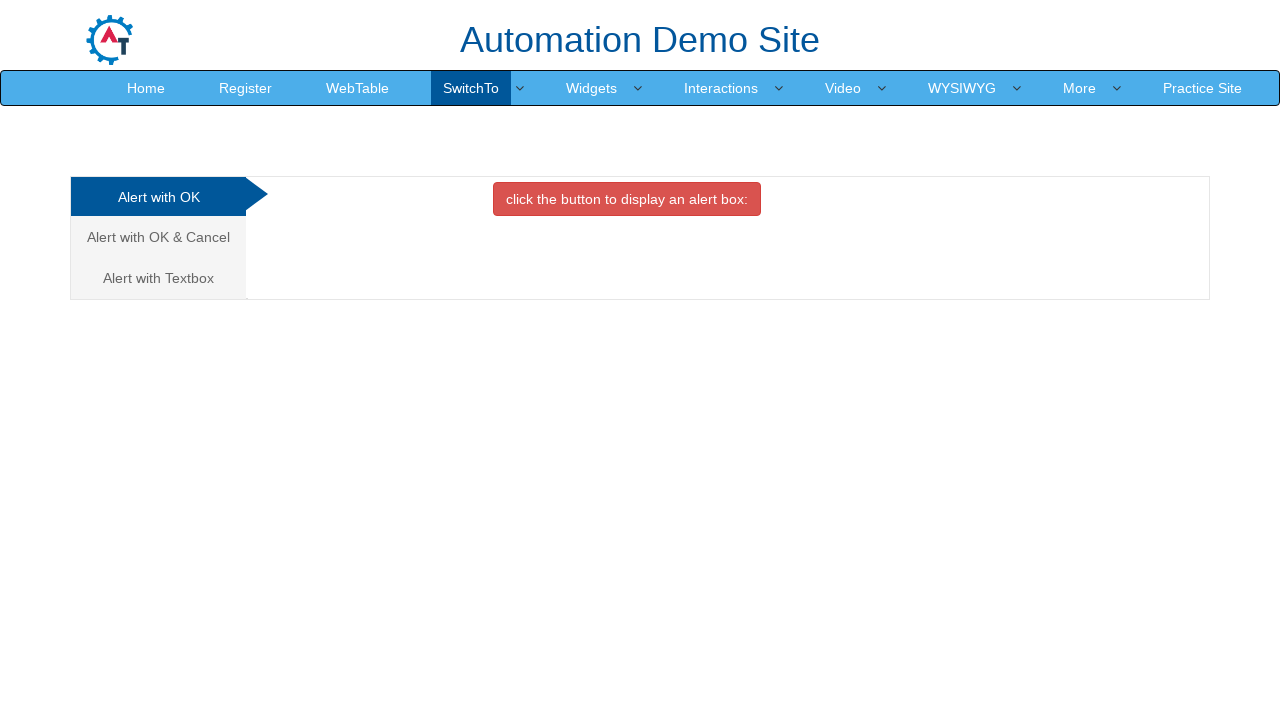

Clicked button to trigger JavaScript alert popup at (627, 199) on button.btn.btn-danger
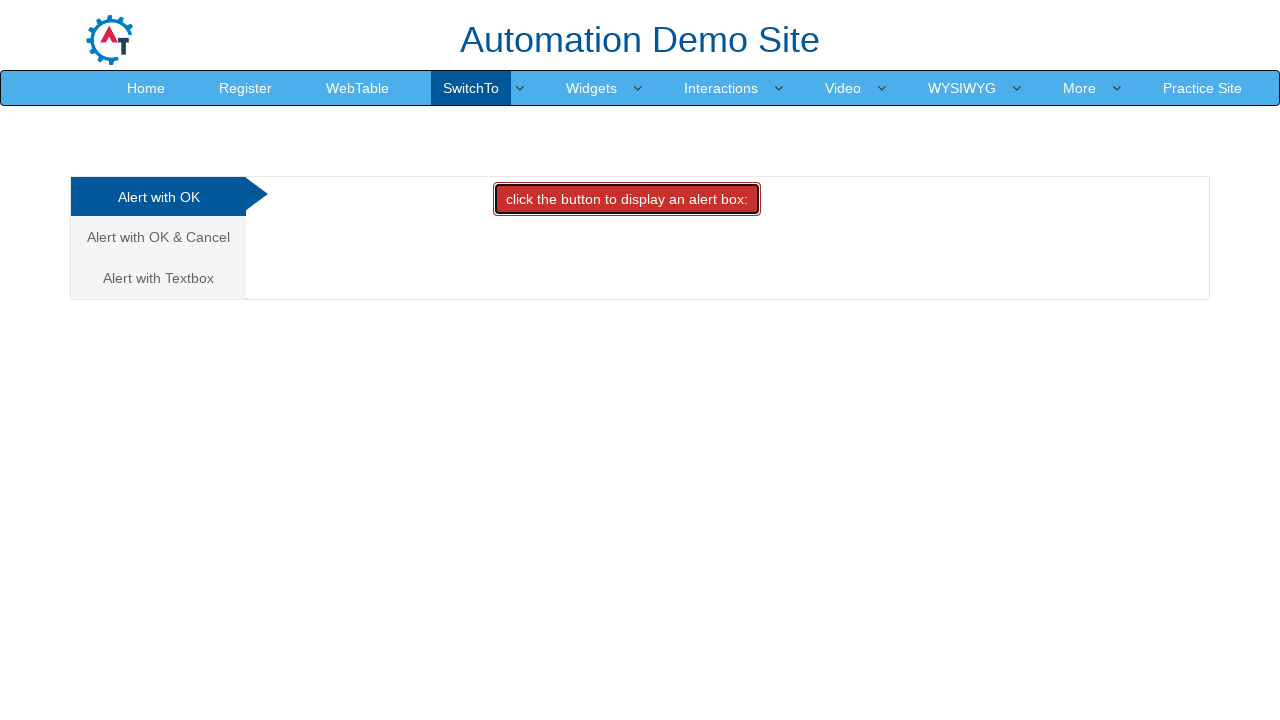

Waited for alert dialog to be handled
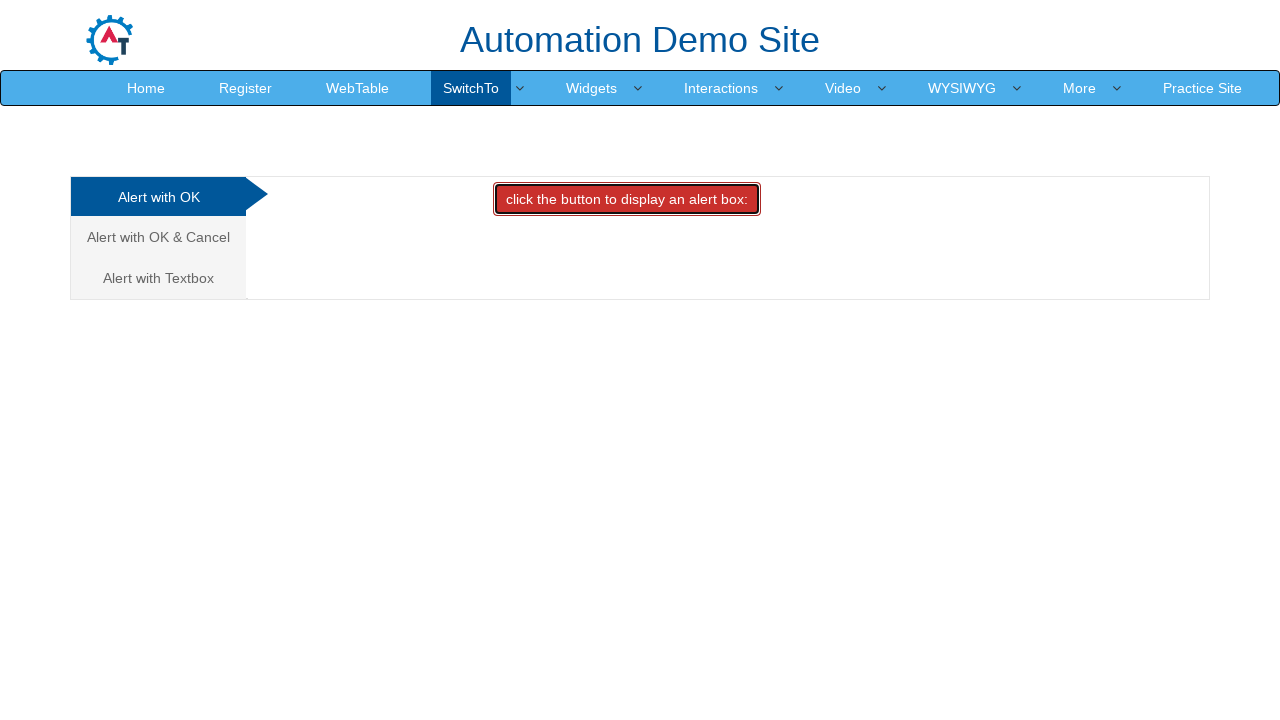

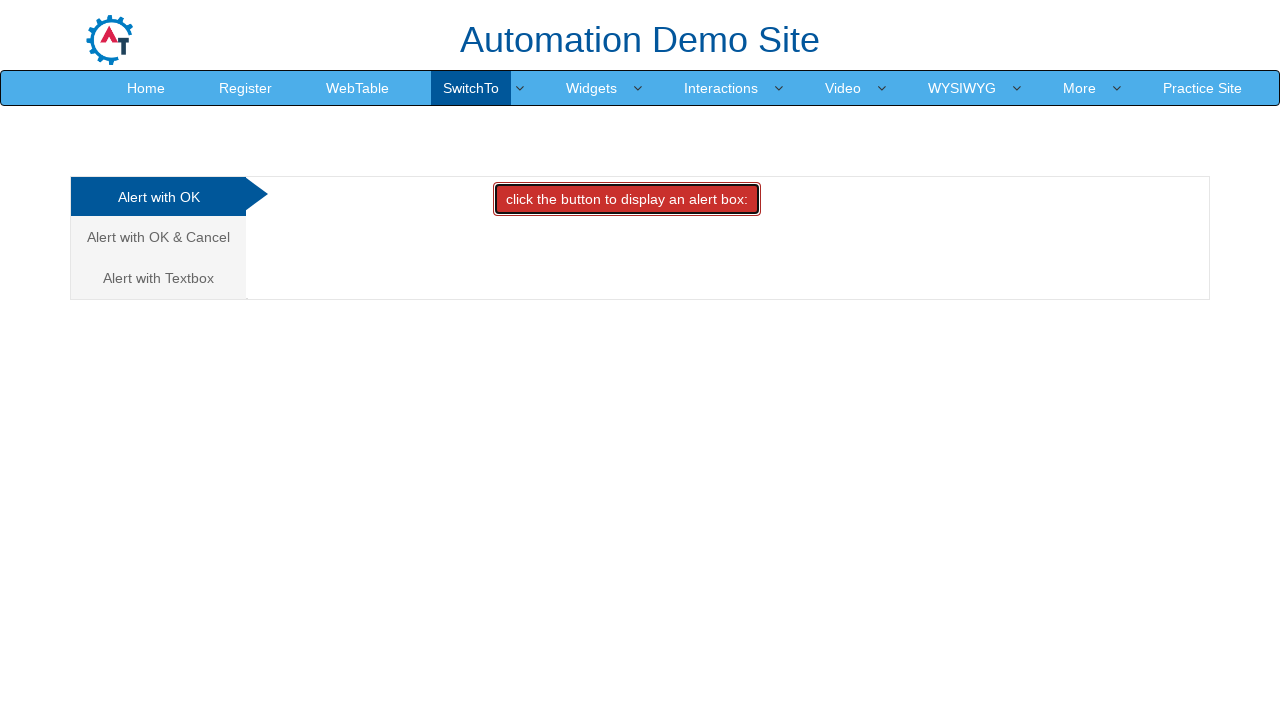